Tests the user registration form on an e-commerce playground by filling in personal details (first name, last name, email, telephone), setting a password, selecting newsletter preference, and submitting the form.

Starting URL: https://ecommerce-playground.lambdatest.io/index.php?route=account/register

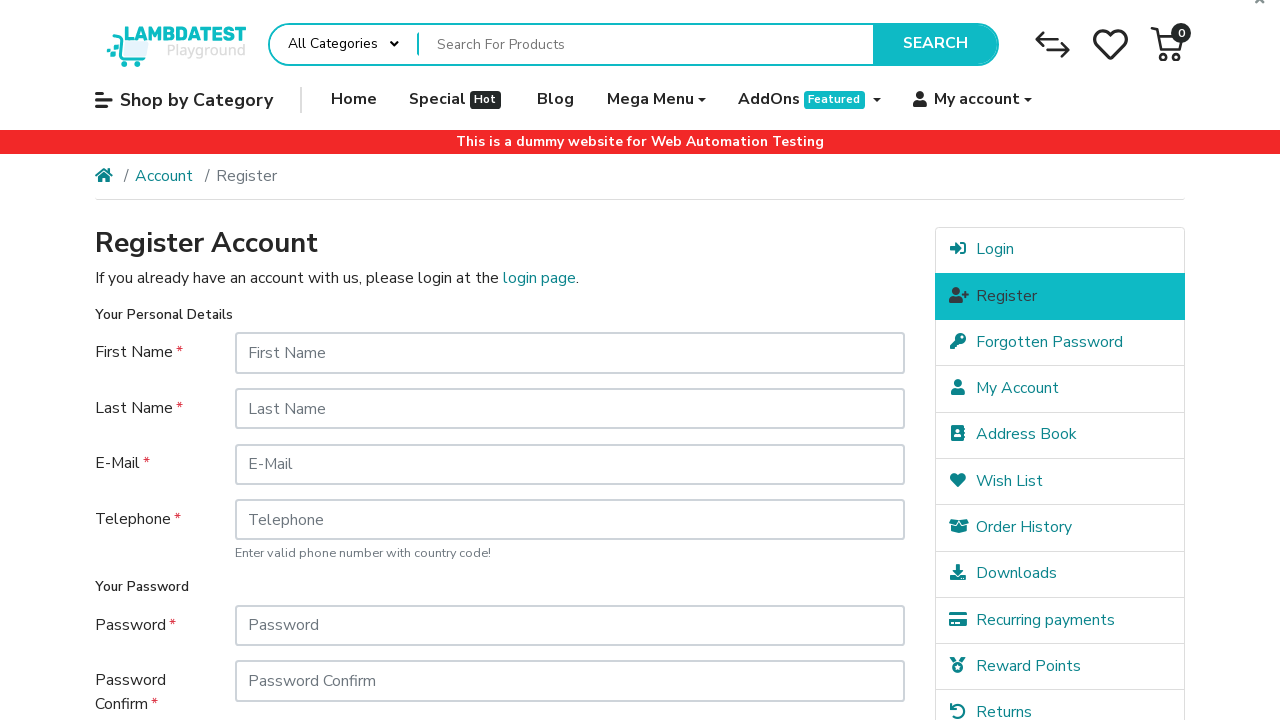

Filled in first name field with 'Michael' on #input-firstname
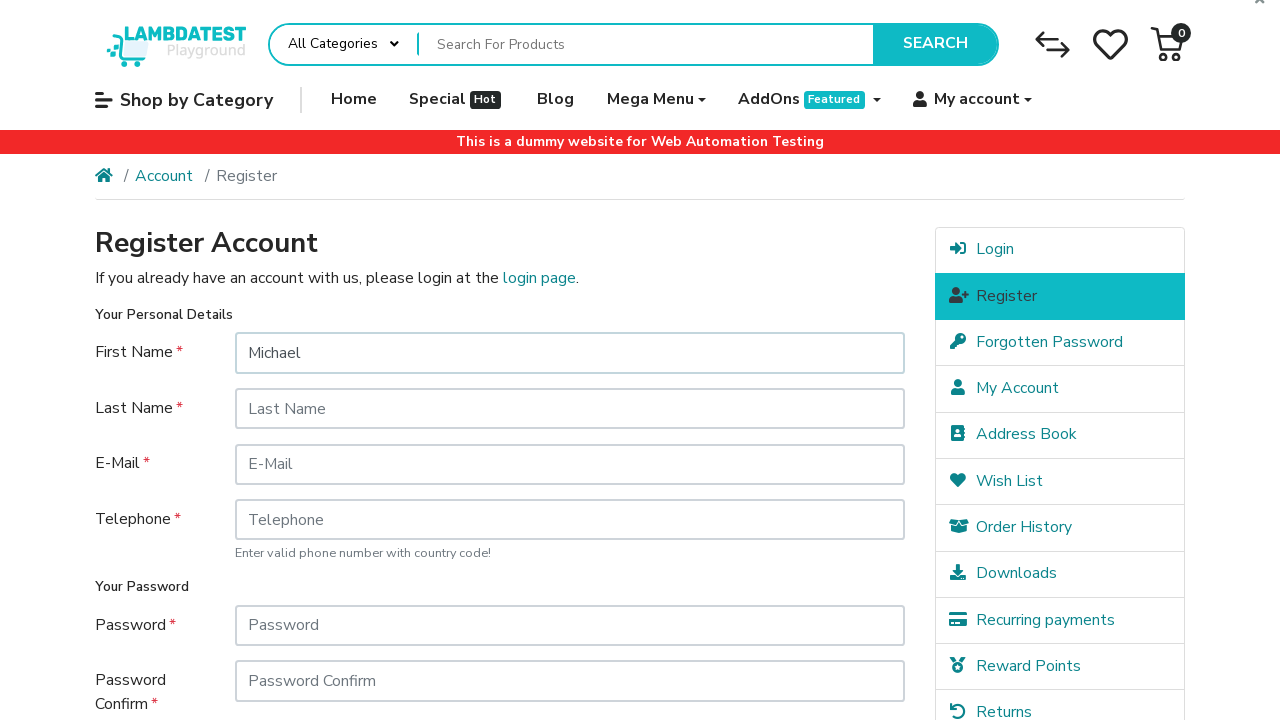

Filled in last name field with 'Thompson' on #input-lastname
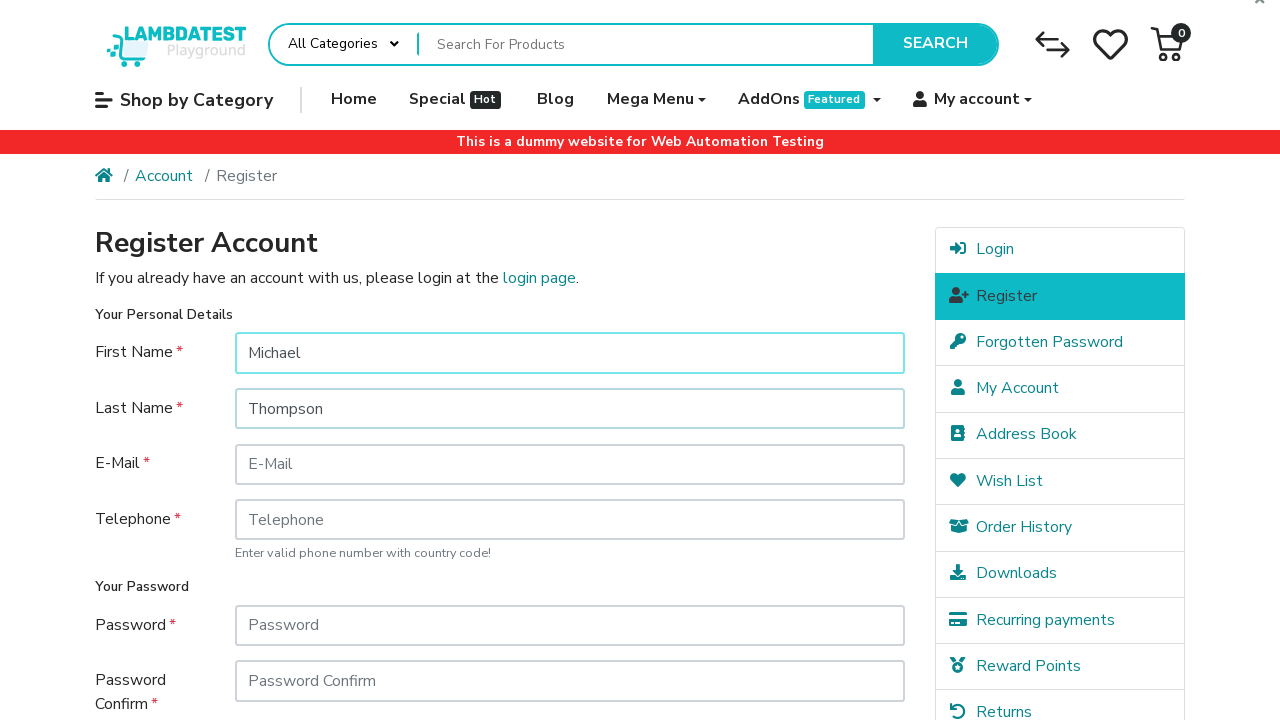

Filled in email field with 'mthompson_7842@example.com' on #input-email
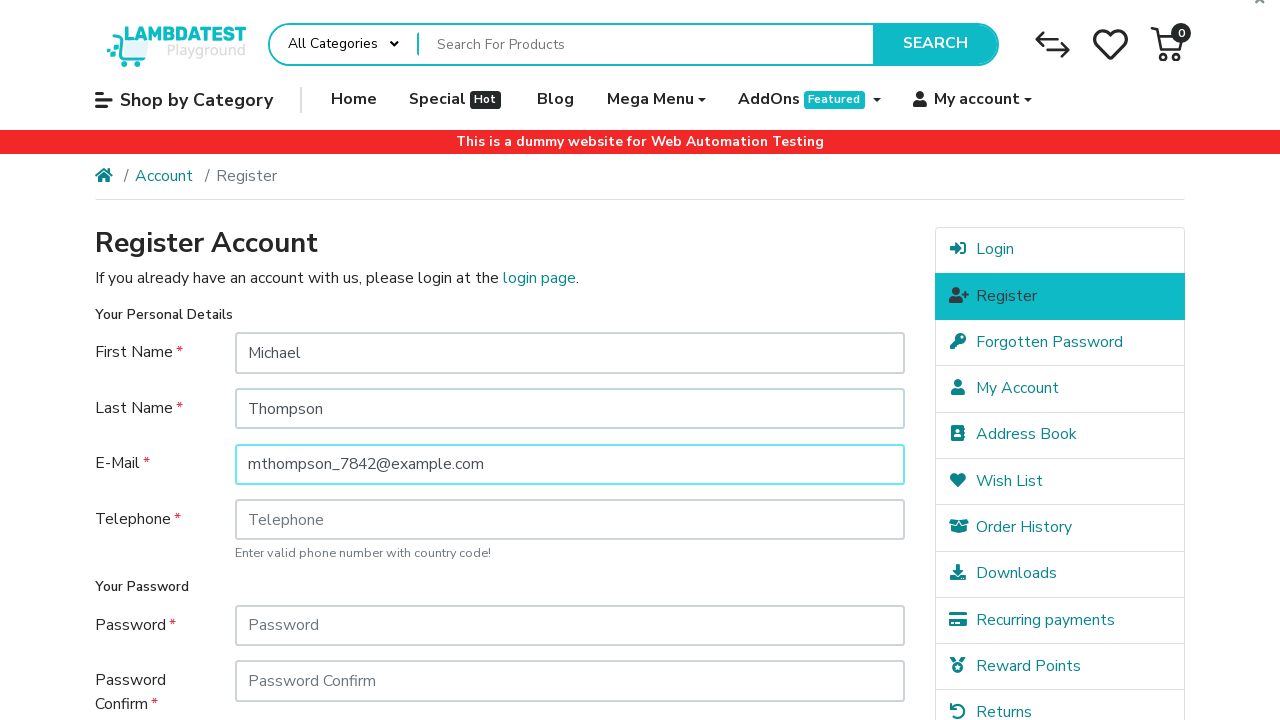

Filled in telephone field with '+1-555-234-8891' on #input-telephone
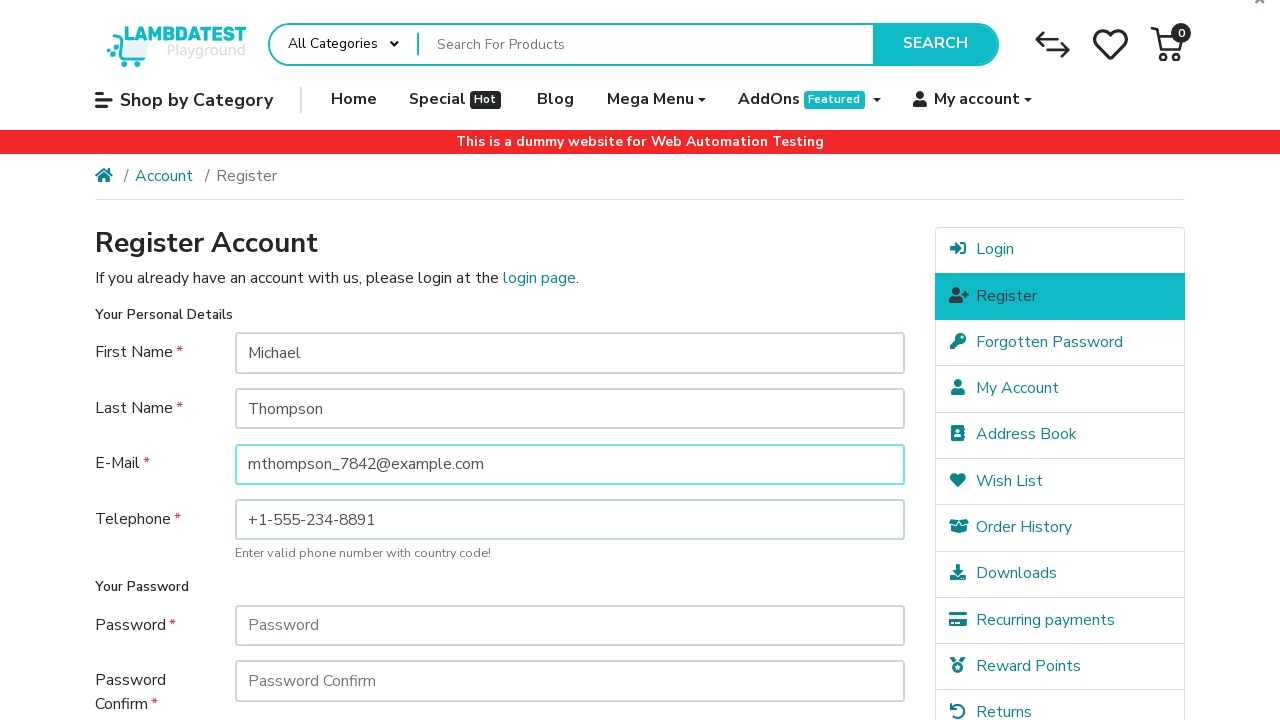

Filled in password field with 'SecurePass789!' on #input-password
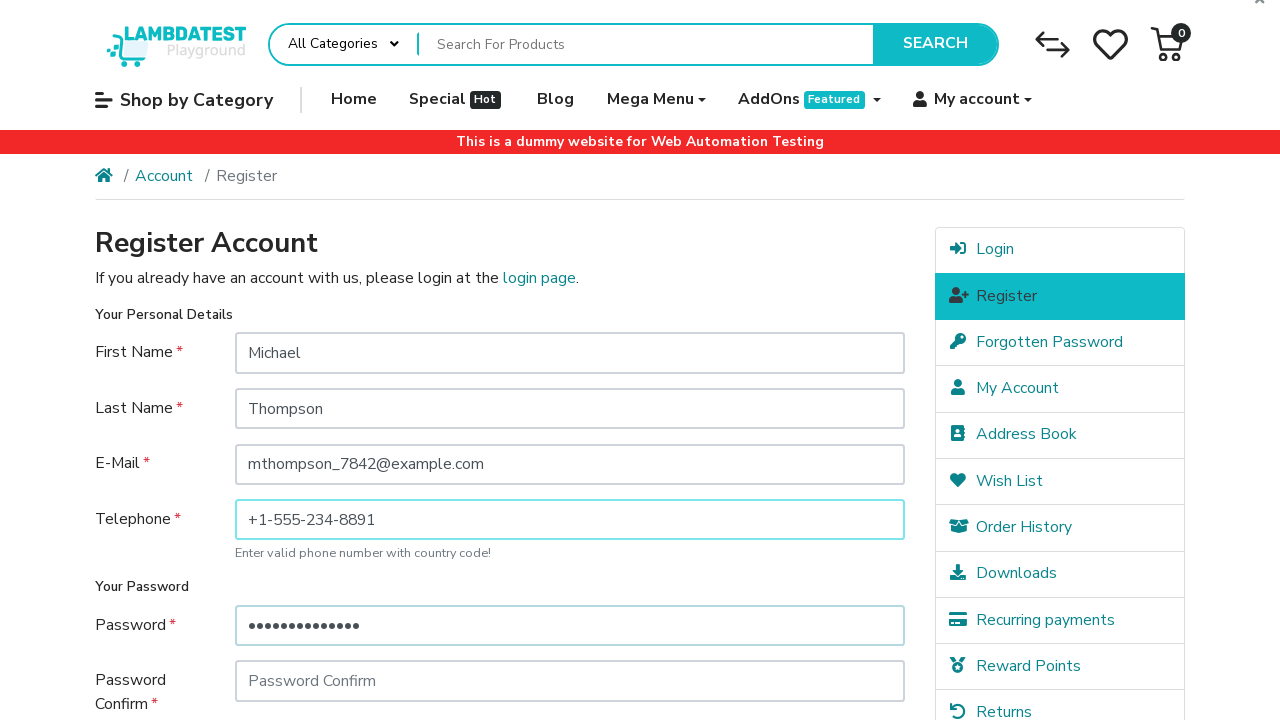

Filled in password confirmation field with 'SecurePass789!' on #input-confirm
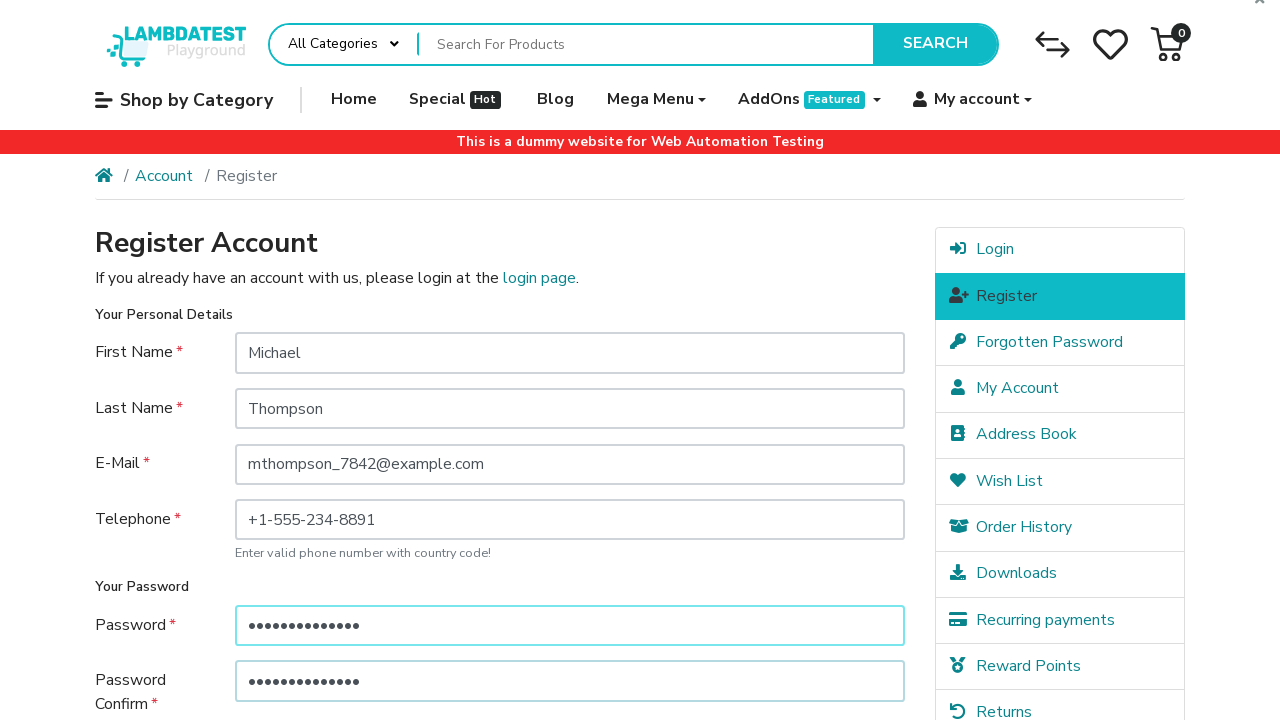

Selected newsletter preference by clicking 'Yes' option at (274, 514) on label[for='input-newsletter-yes']
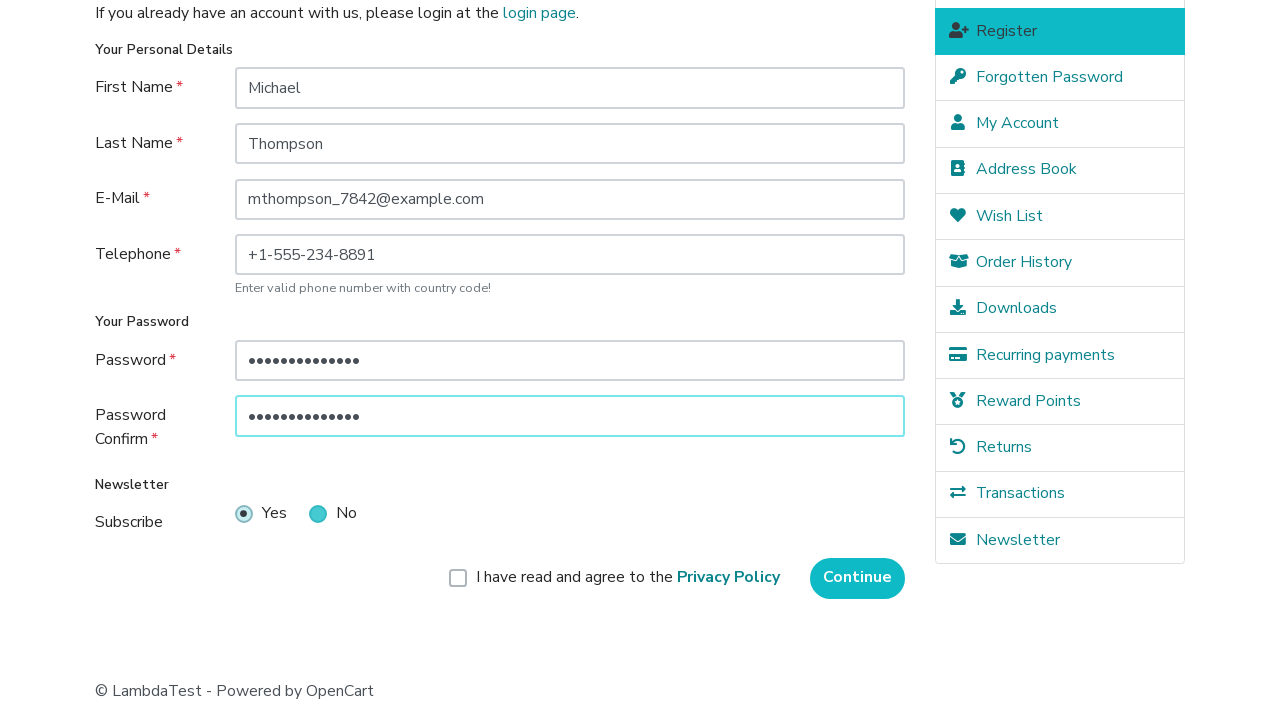

Clicked Continue button to submit registration form at (858, 578) on input[value='Continue']
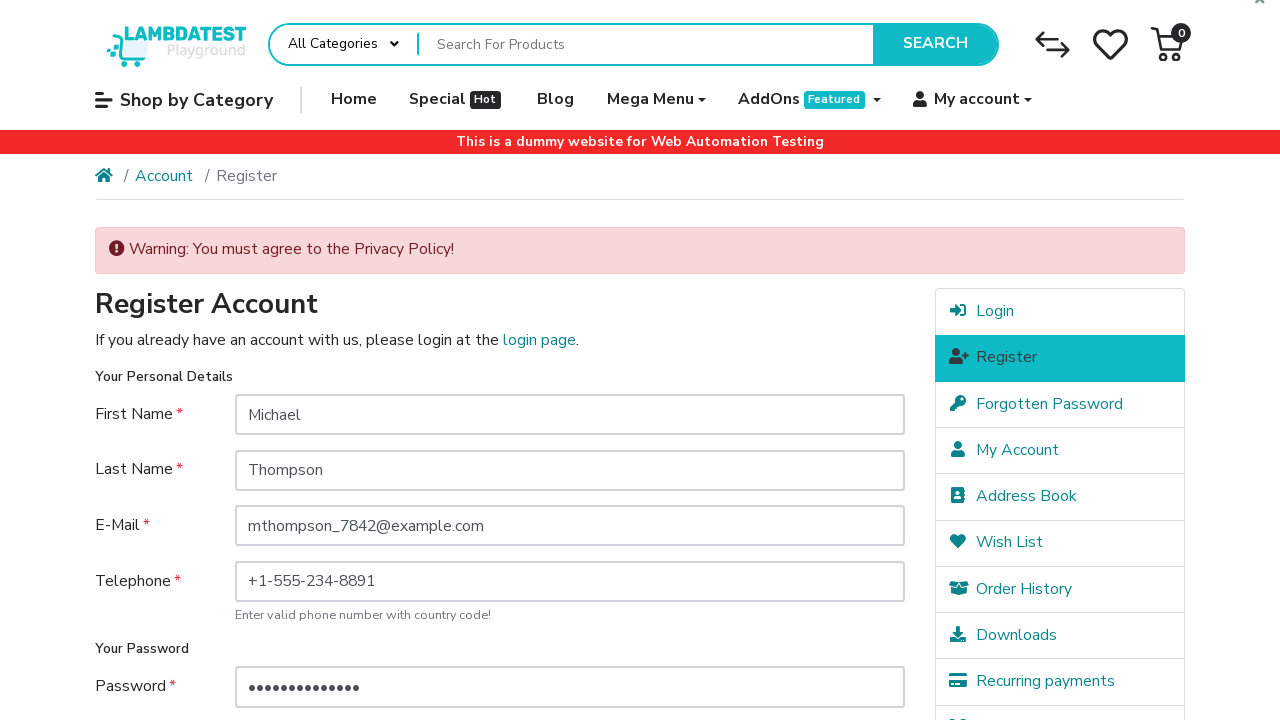

Page load state completed
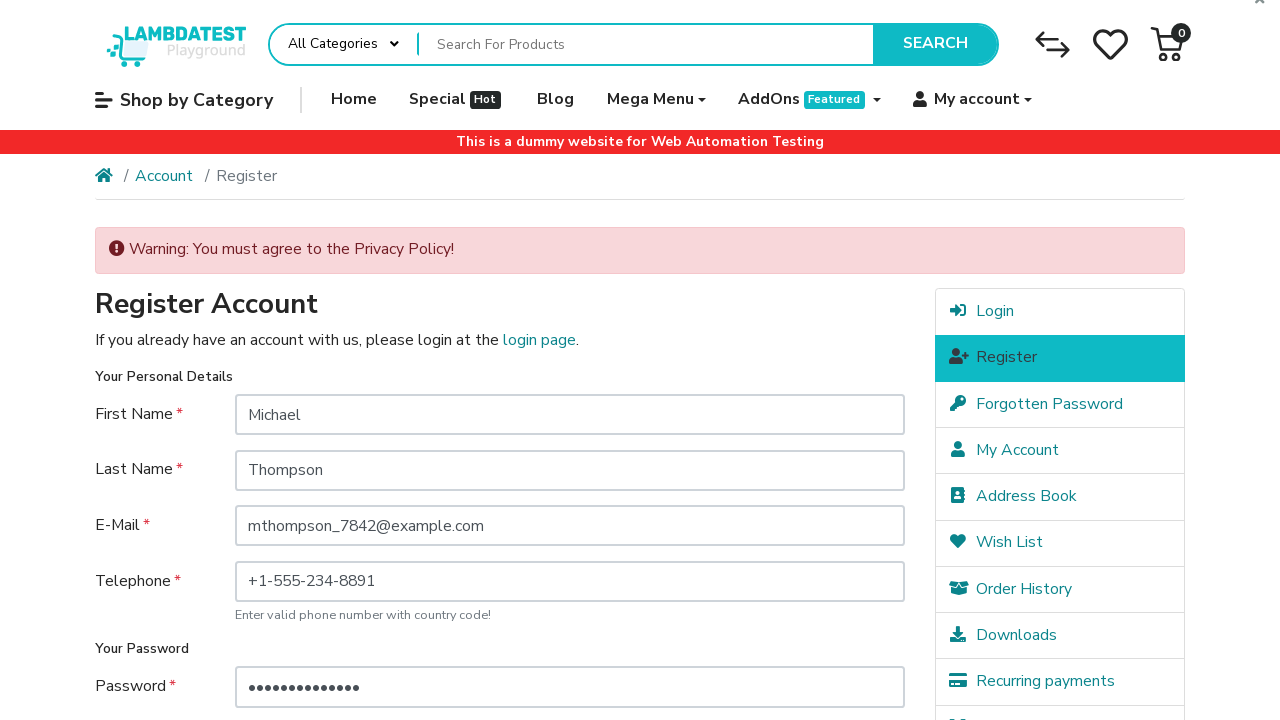

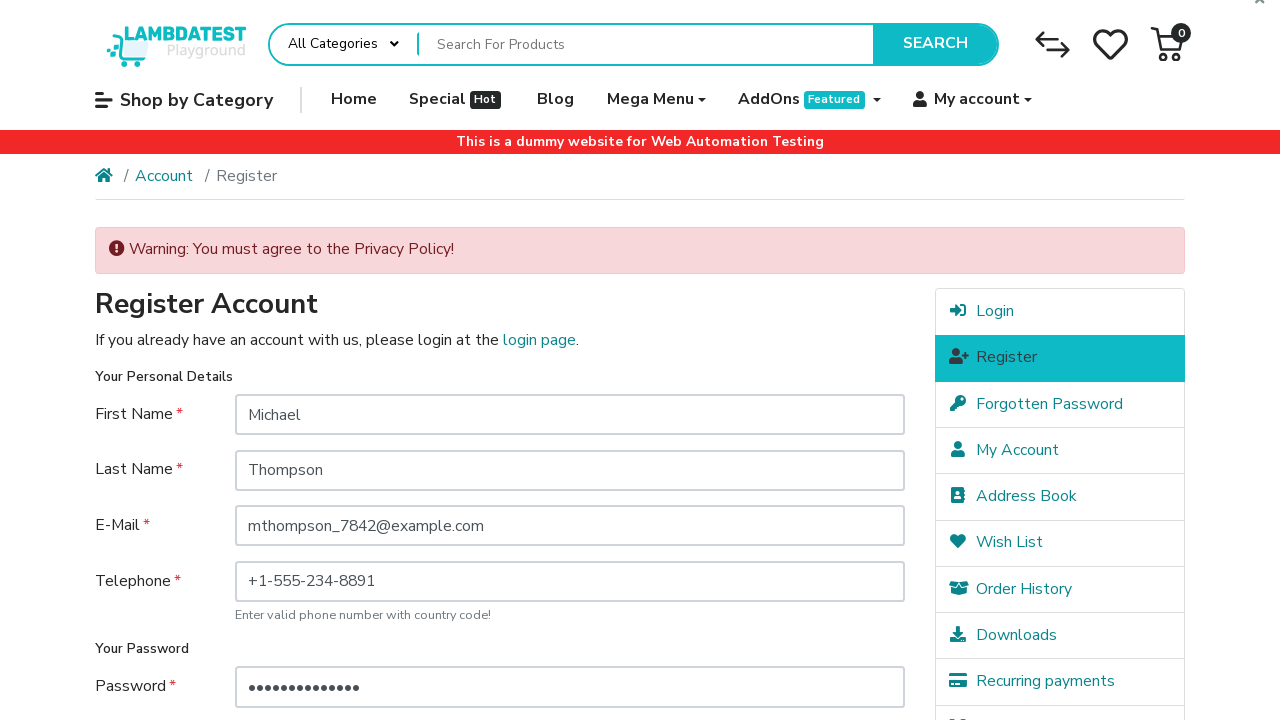